Tests browser navigation functionality by visiting Zoom website, navigating to Binance, and then using browser back navigation to return to Zoom.

Starting URL: https://zoom.us/

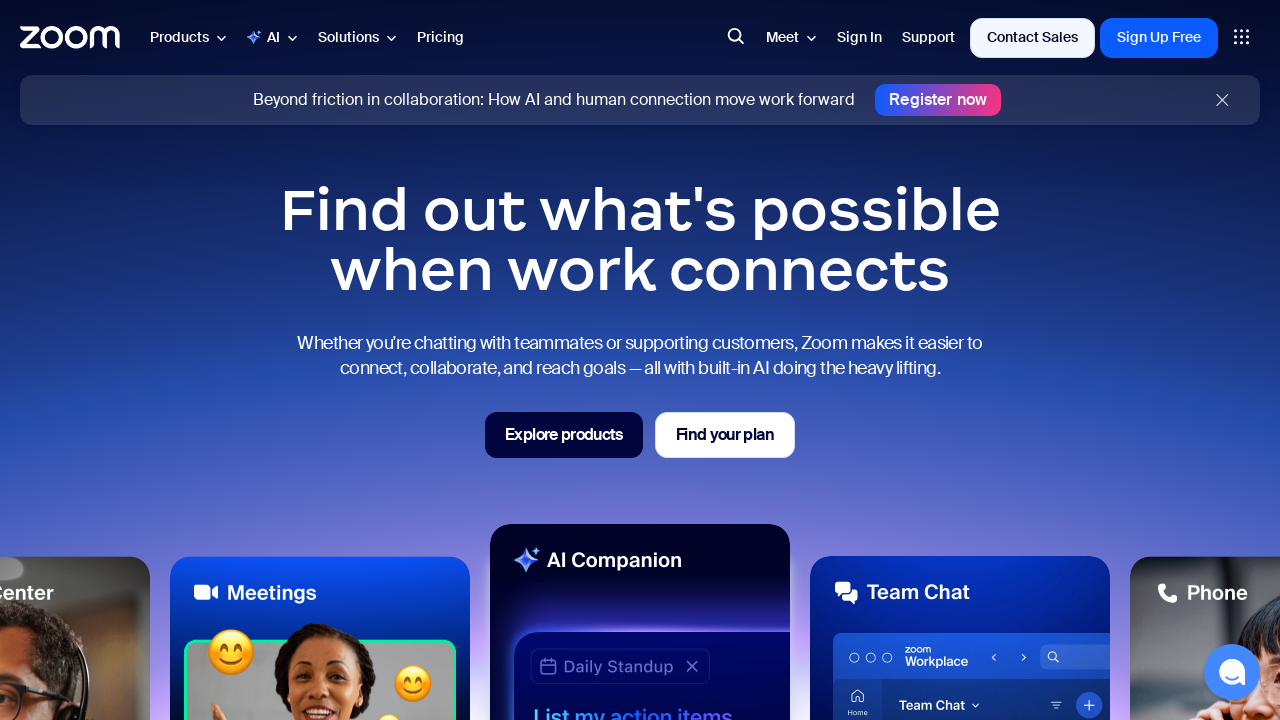

Set viewport size to 1920x1080
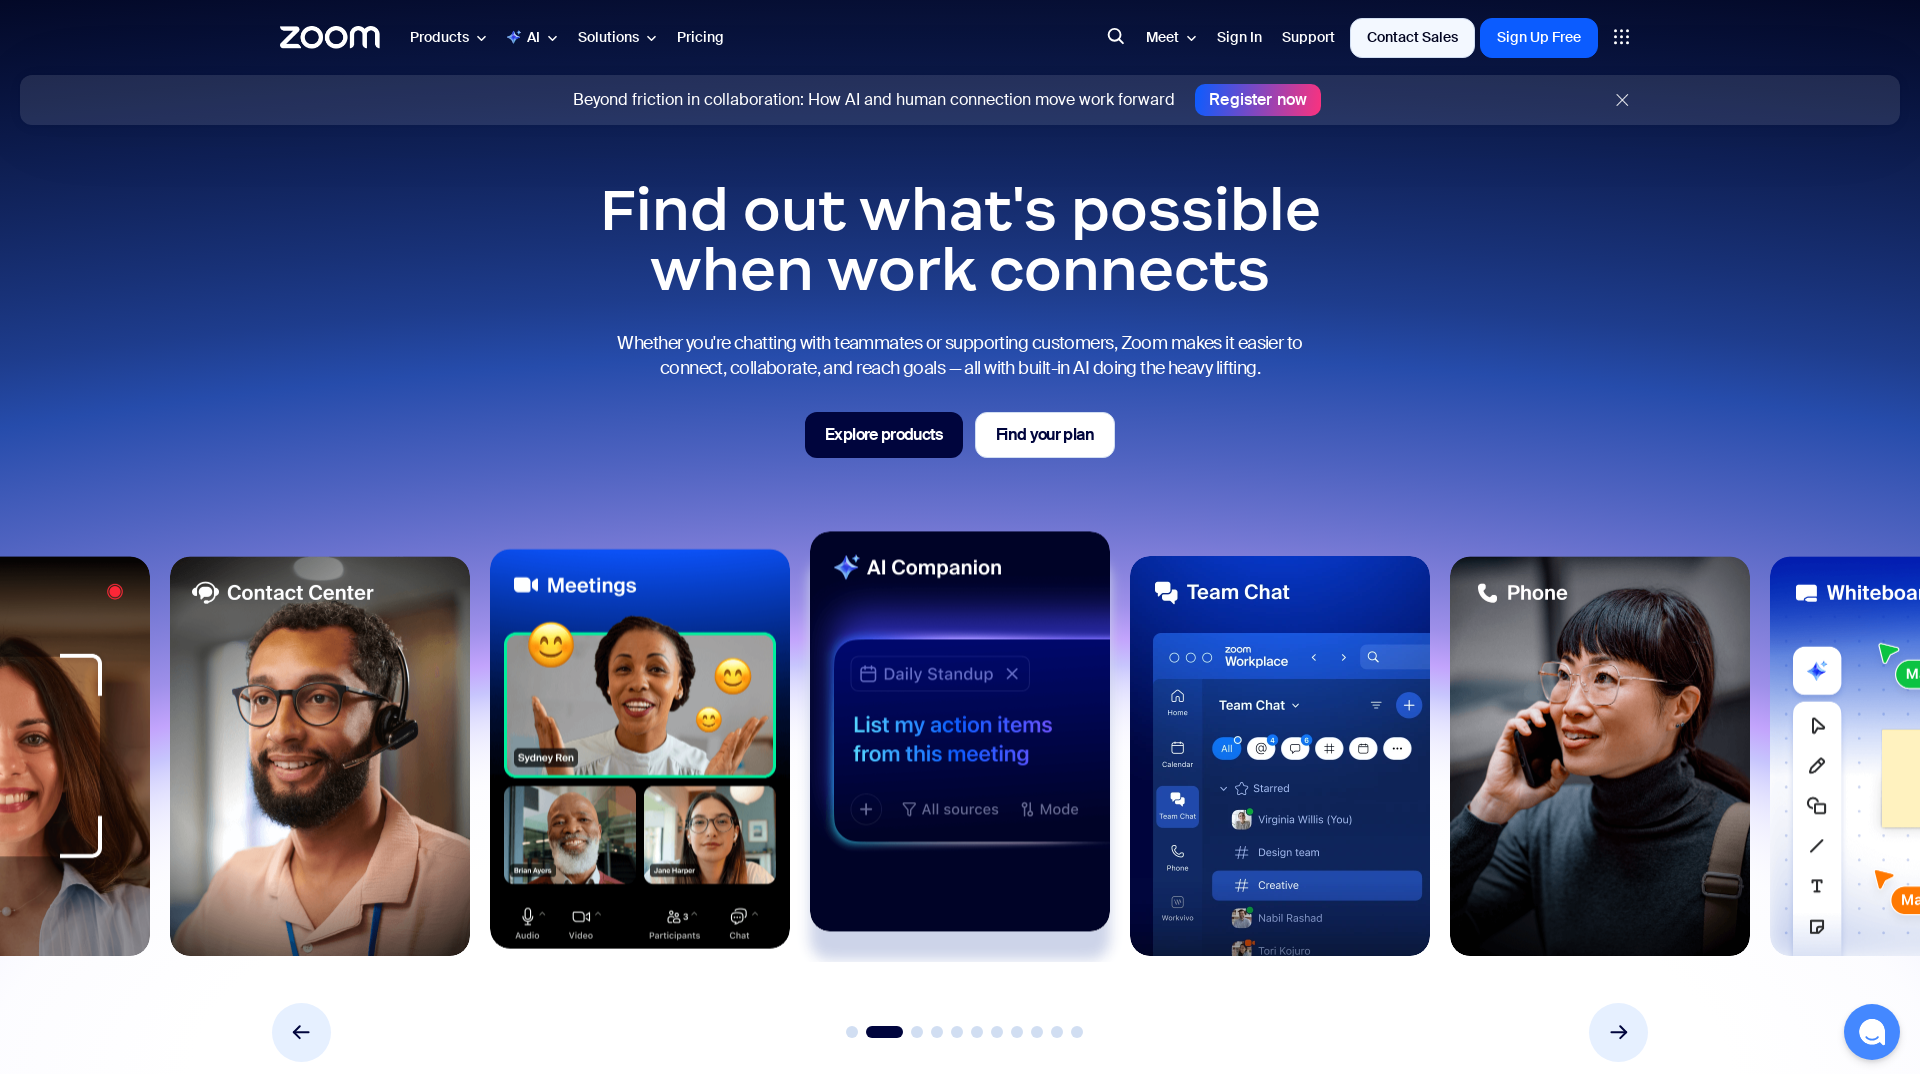

Navigated to Binance website
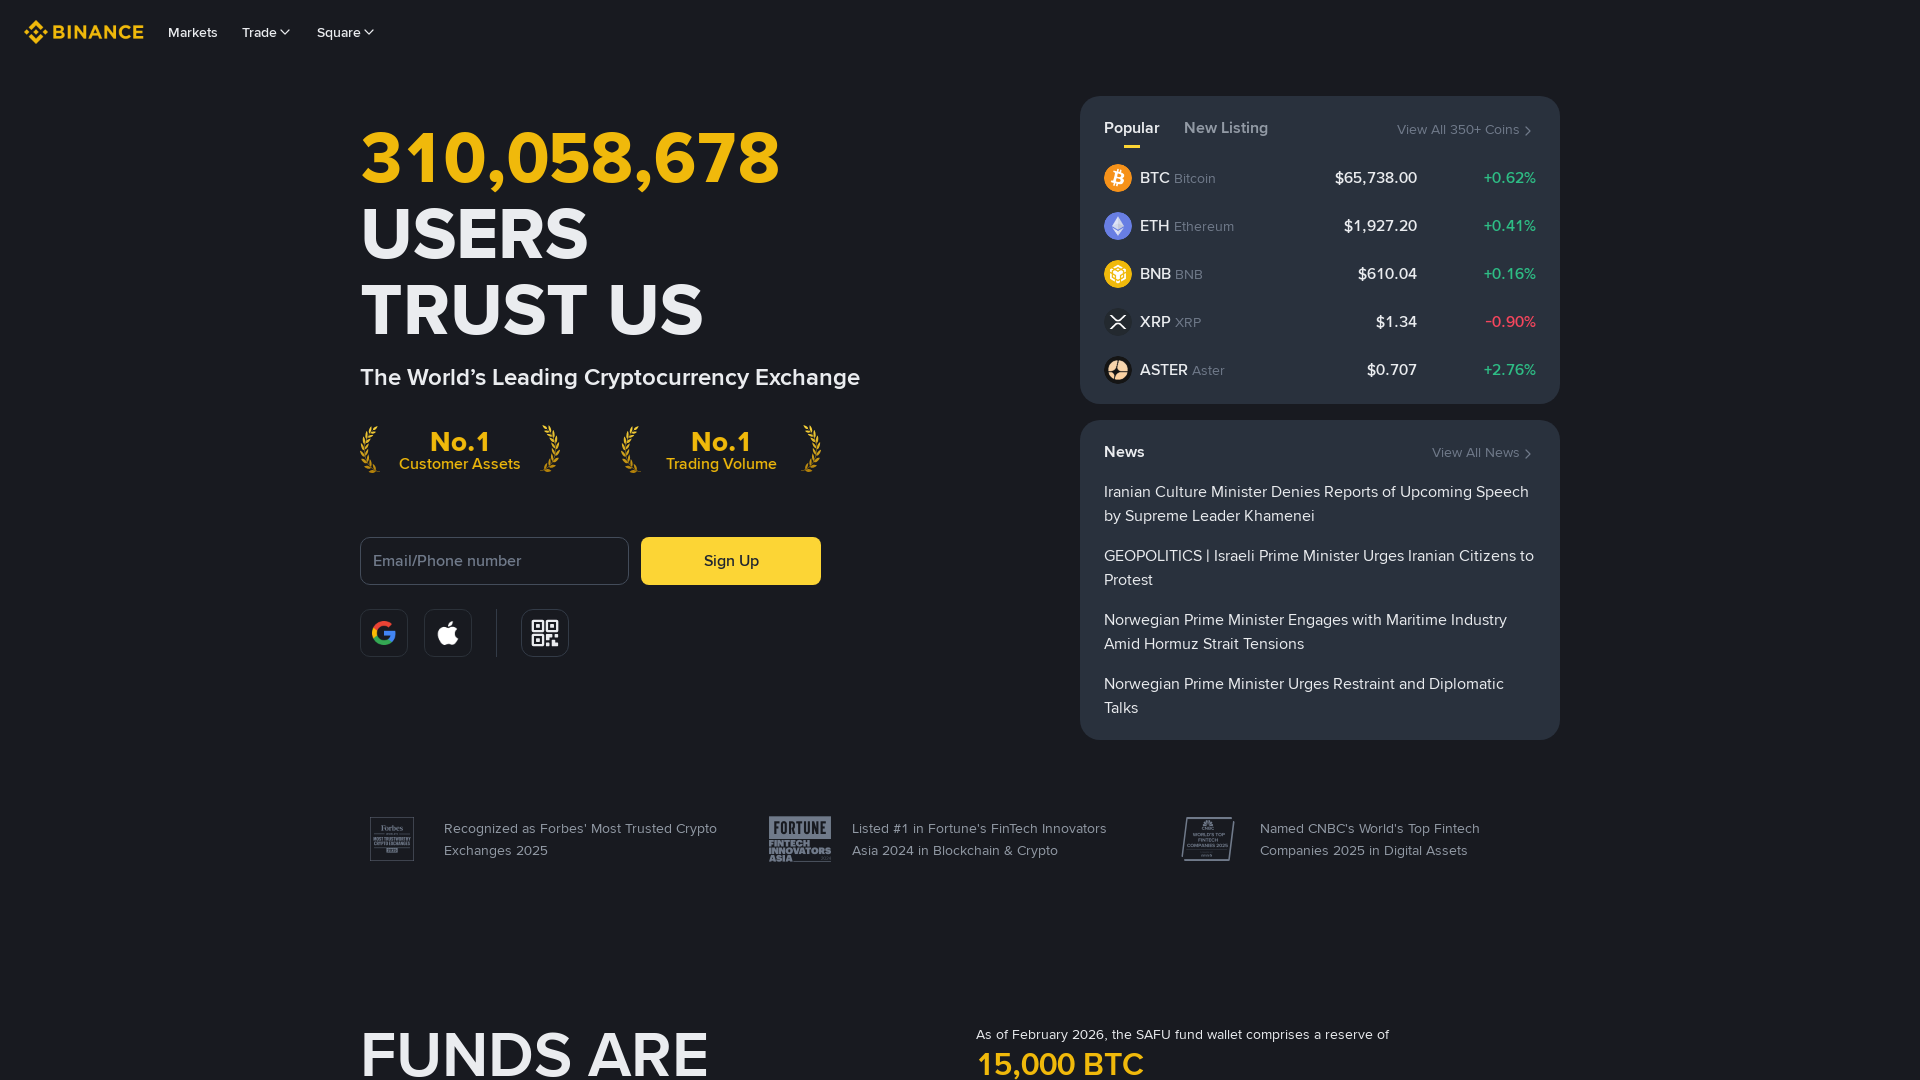

Binance page loaded (domcontentloaded)
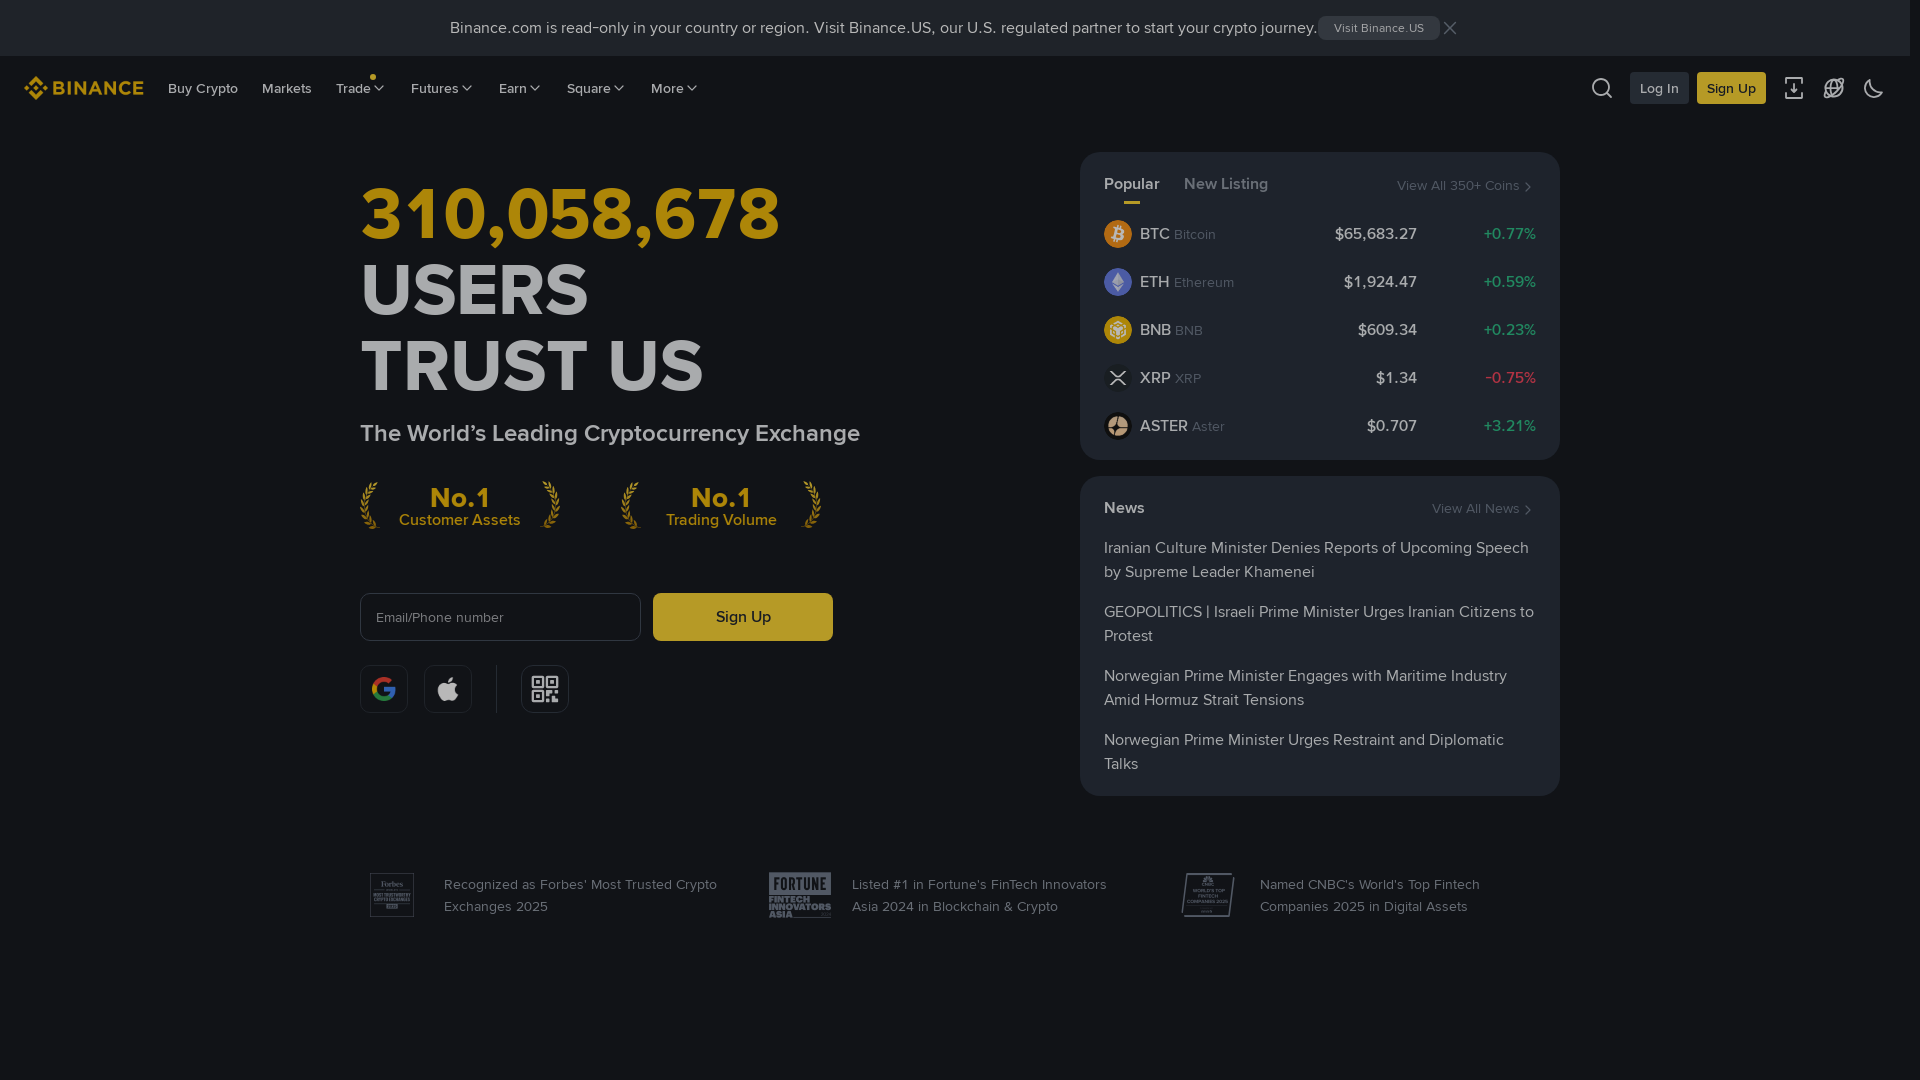

Navigated back to previous page (Zoom)
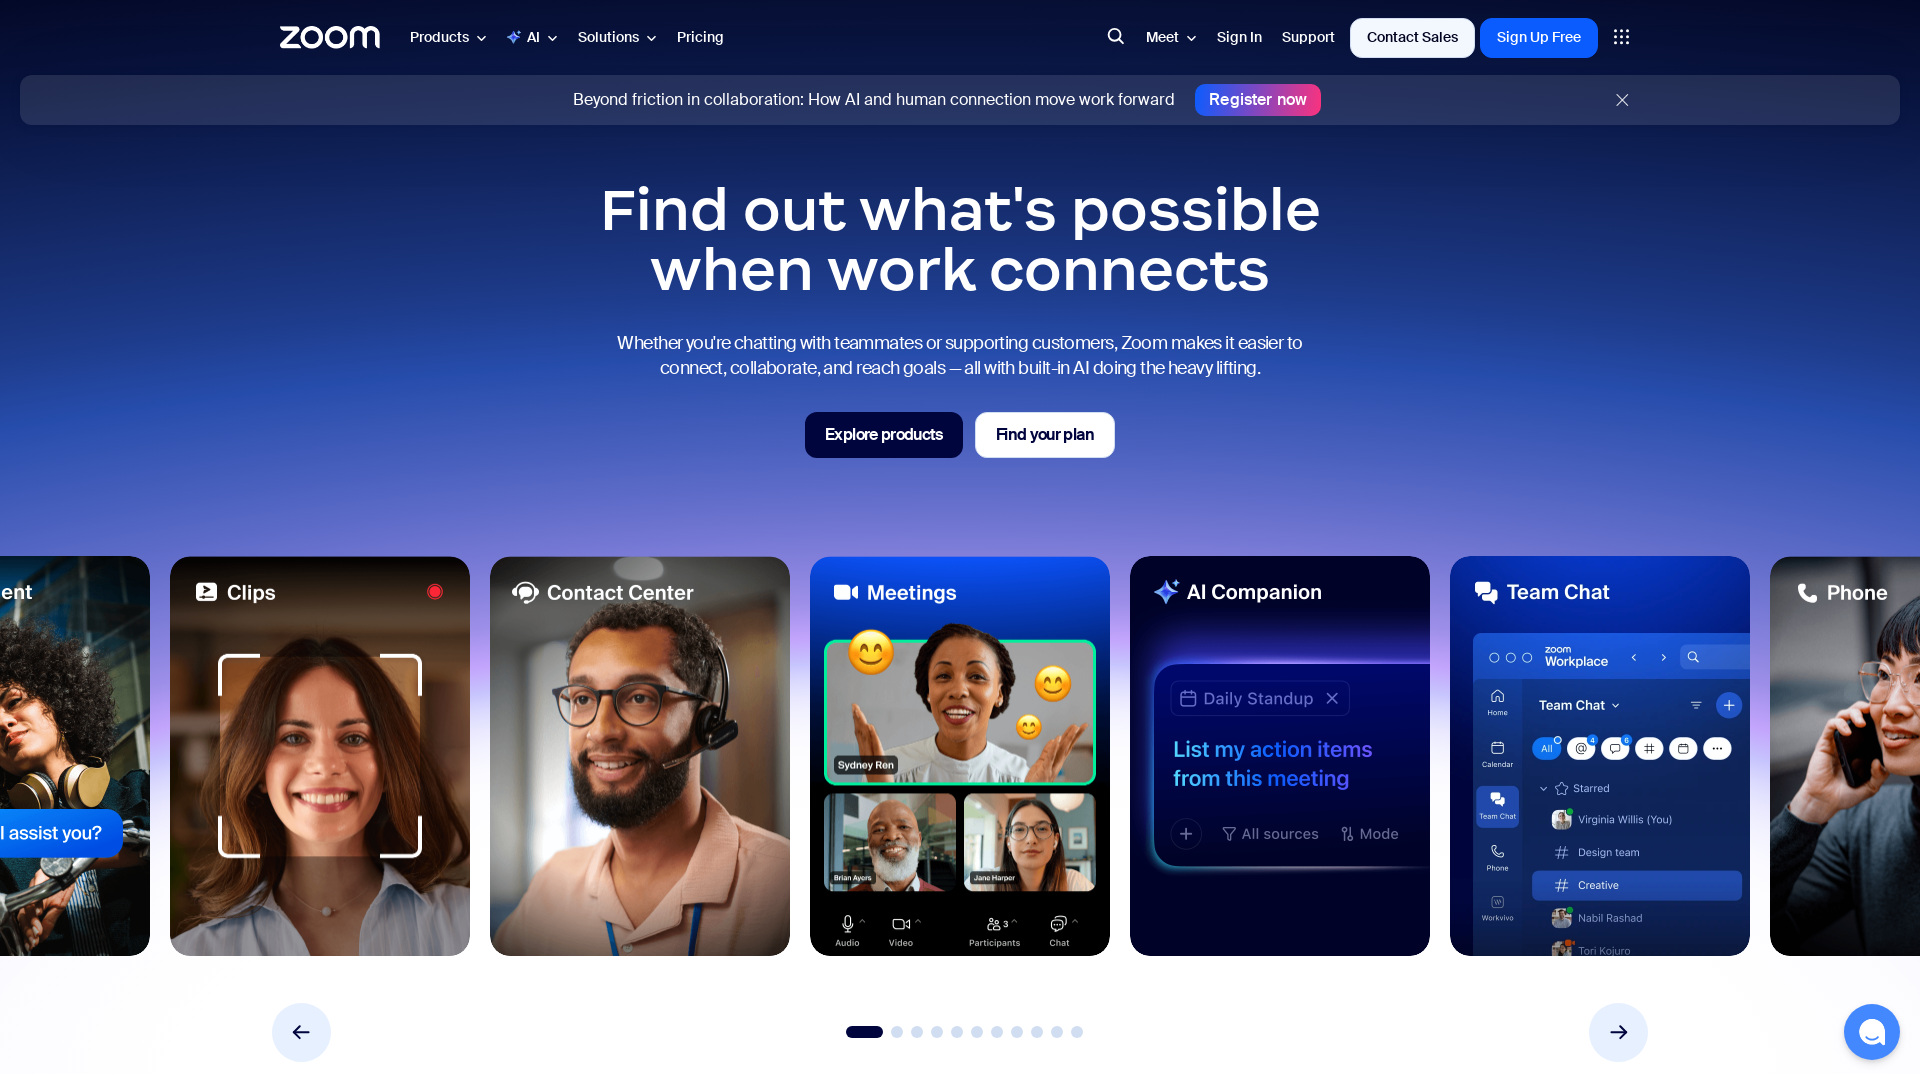

Zoom page loaded (domcontentloaded)
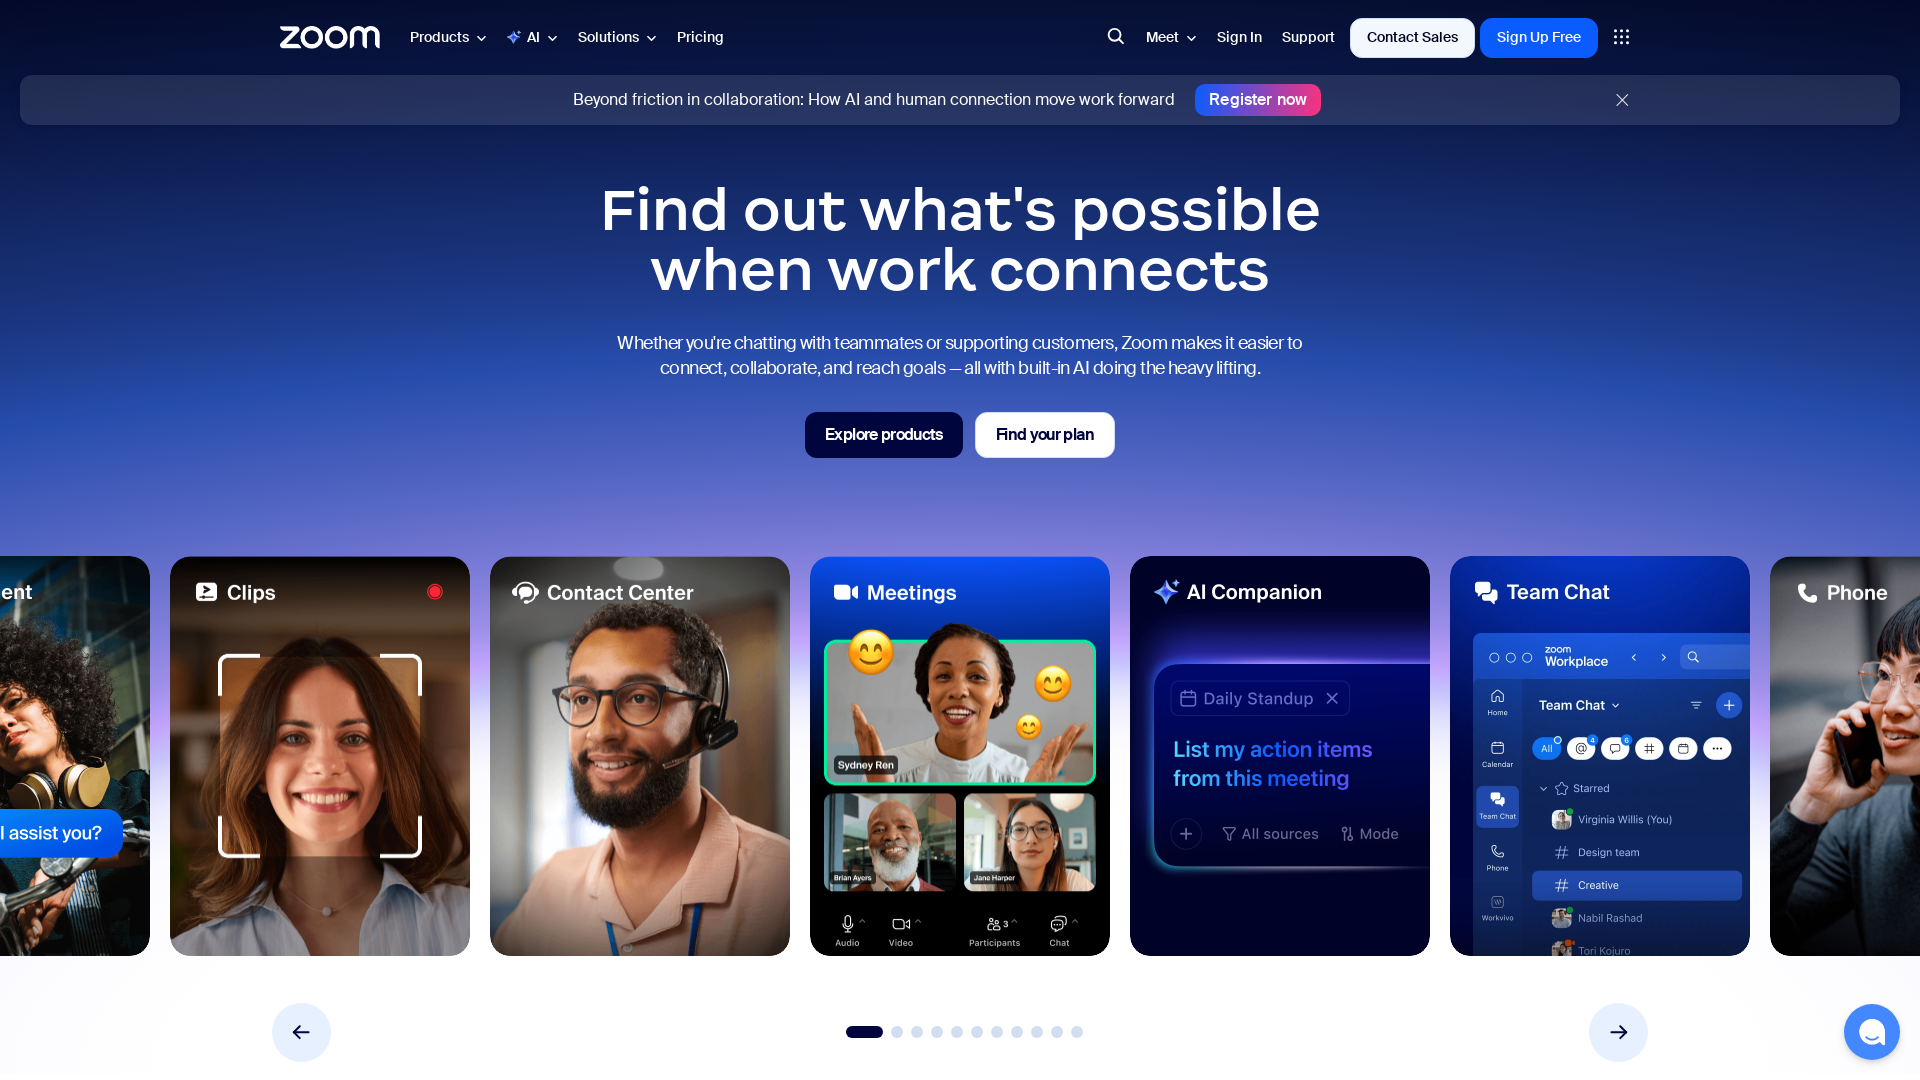

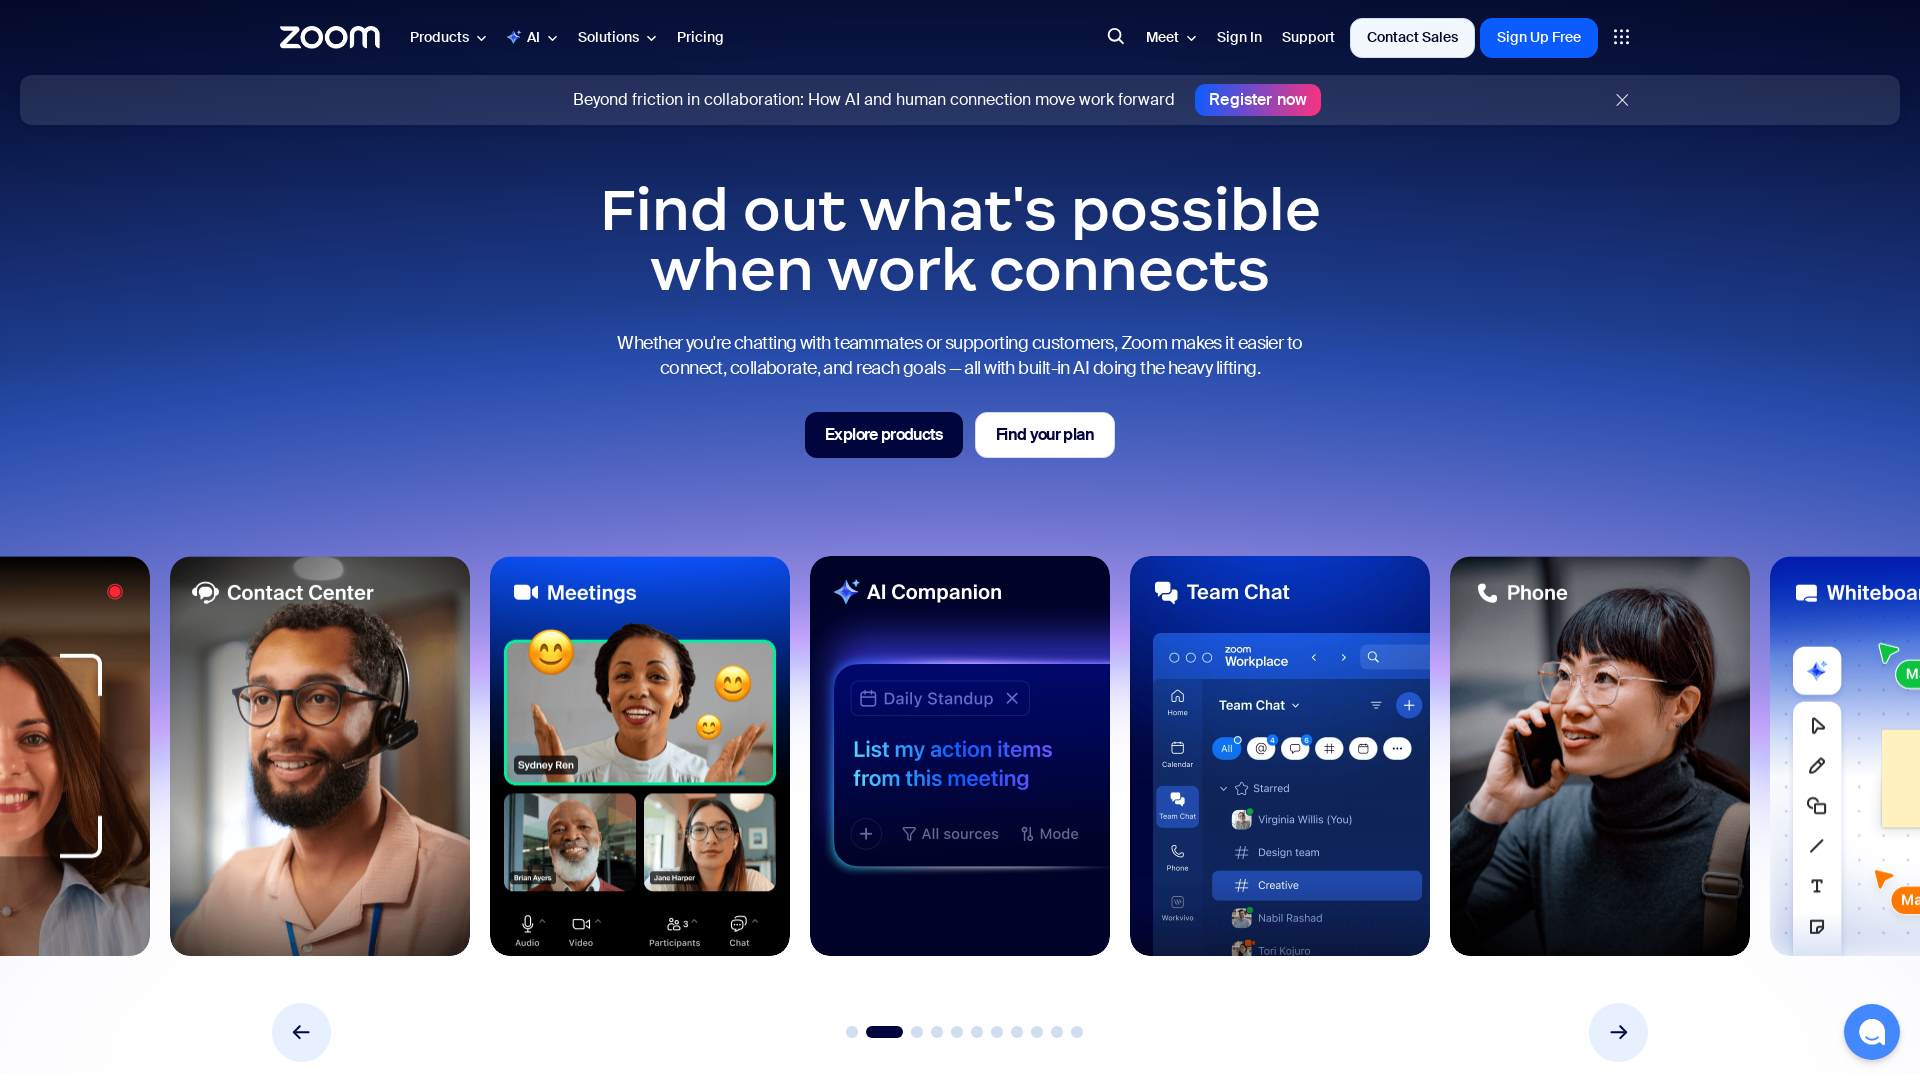